Tests multi-select dropdown functionality by selecting options using different methods (by index, by value, by visible text) and then deselecting an option on a practice HTML page.

Starting URL: https://www.hyrtutorials.com/p/html-dropdown-elements-practice.html

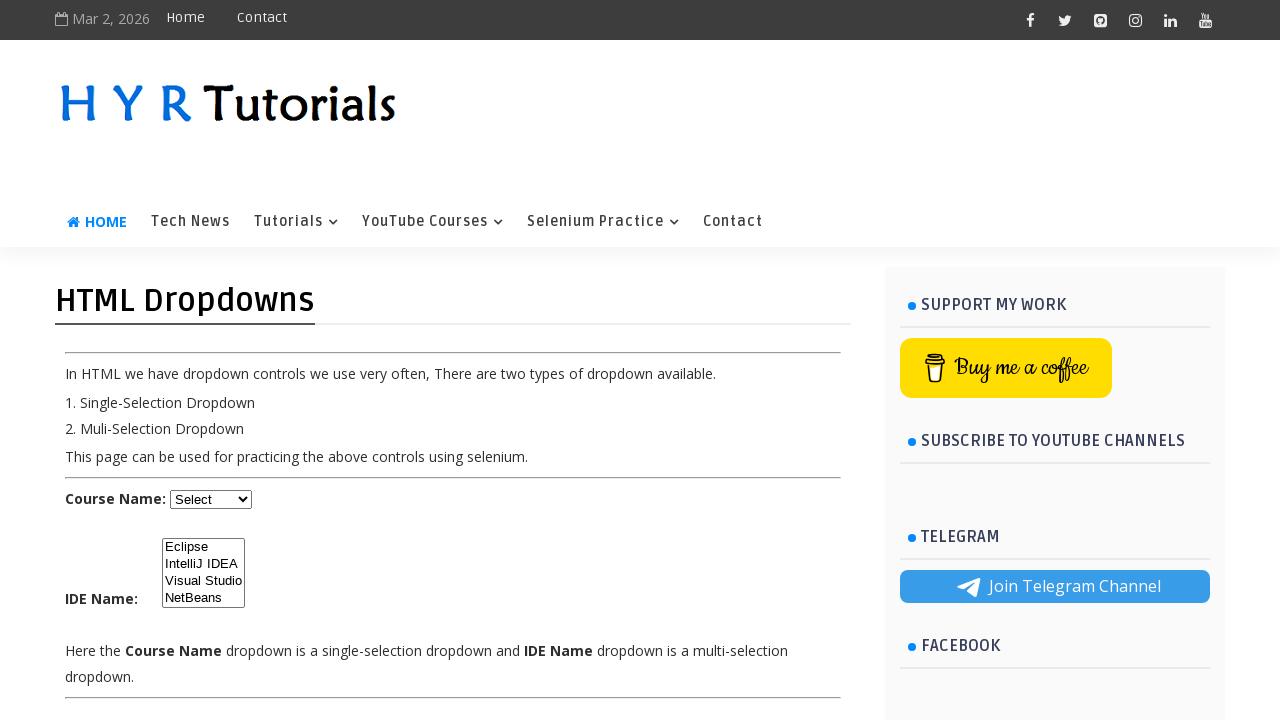

Waited for dropdown element with id 'ide' to be visible
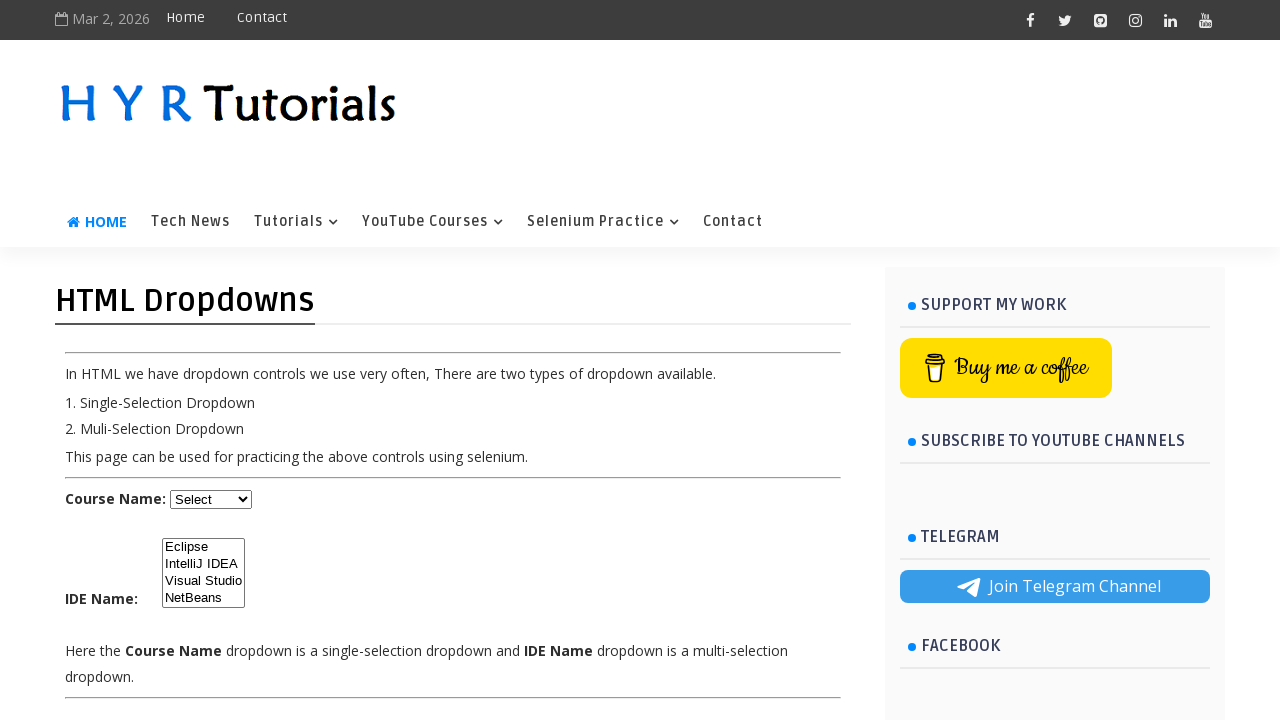

Selected first option in dropdown by index 0 on #ide
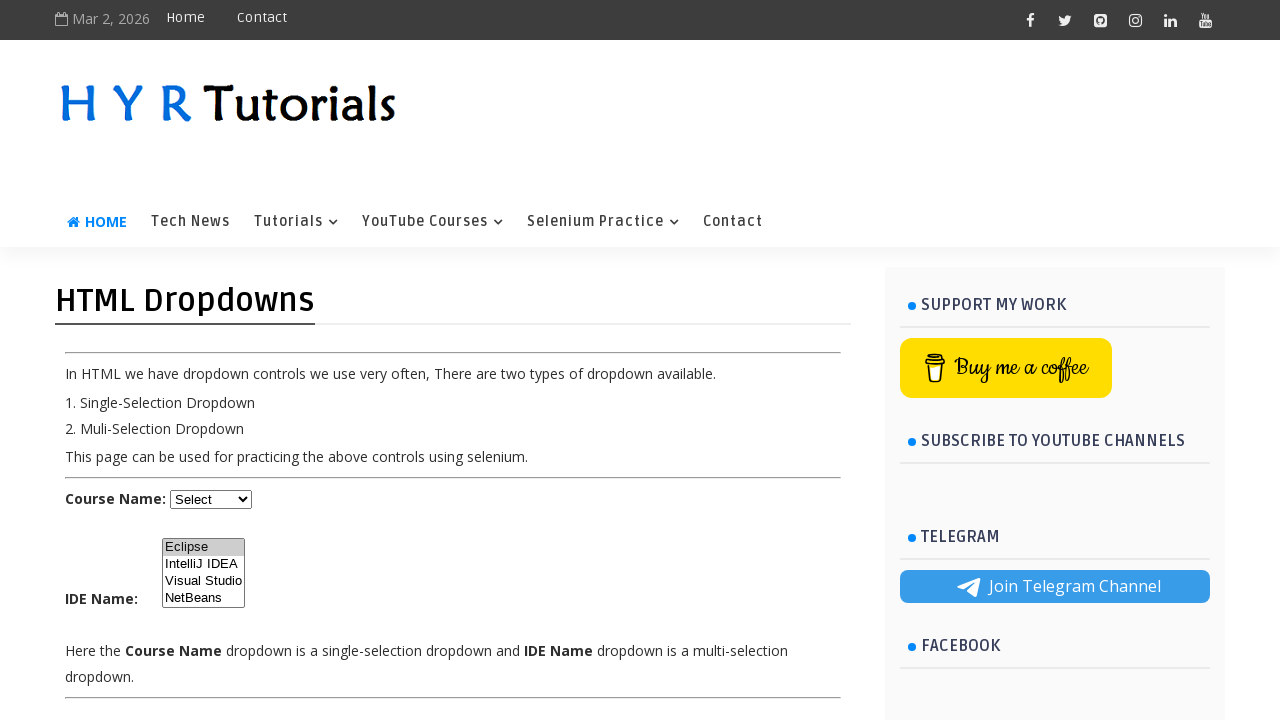

Waited 1 second for visual feedback
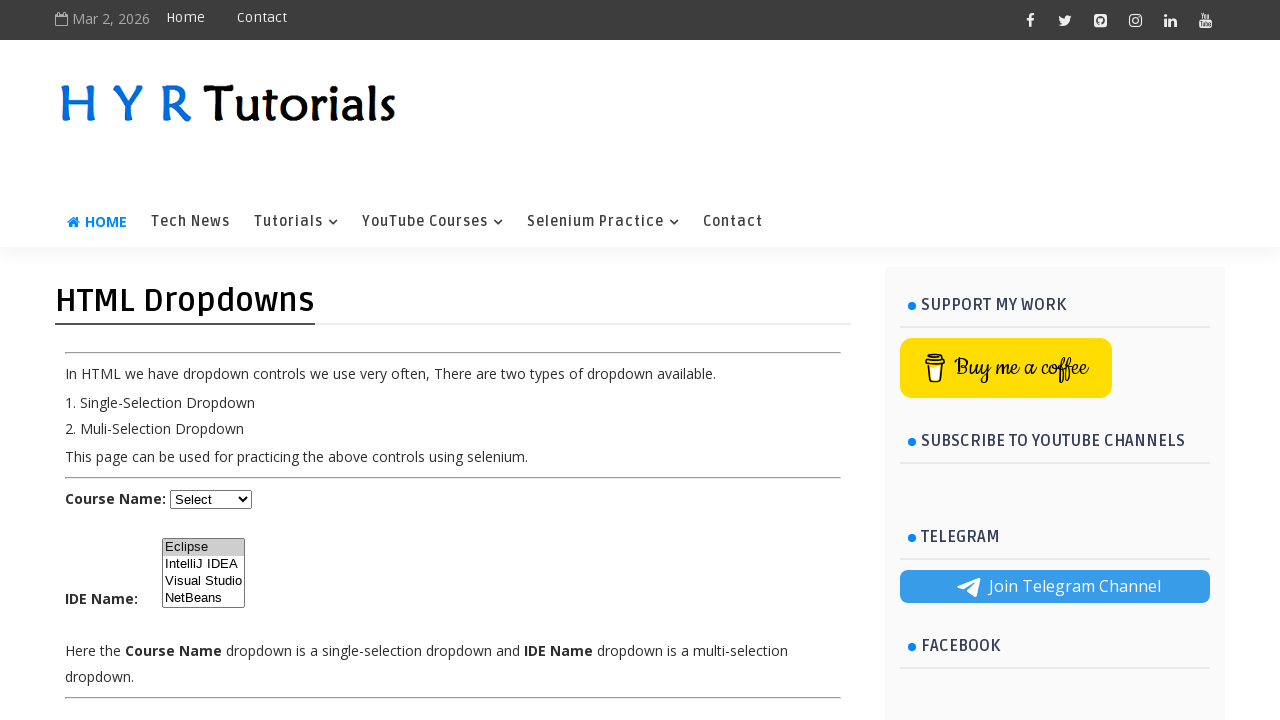

Selected IntelliJ IDEA option by value 'ij' on #ide
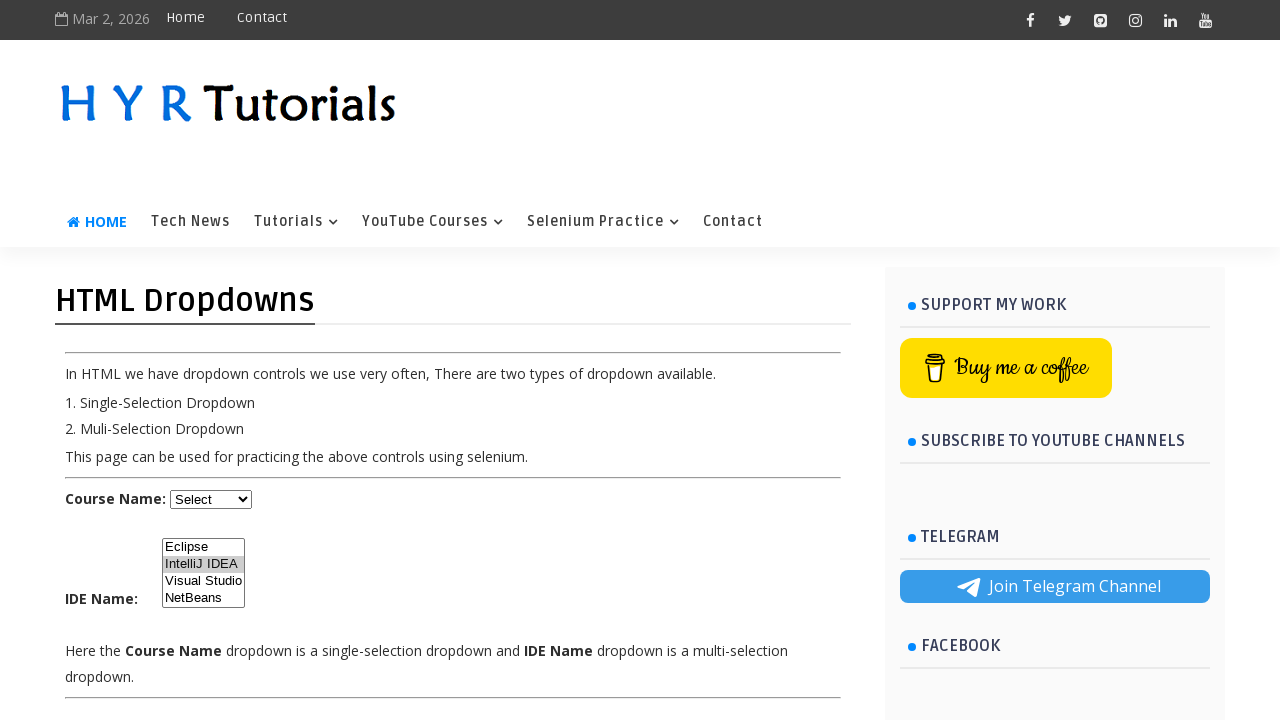

Waited 1 second for visual feedback
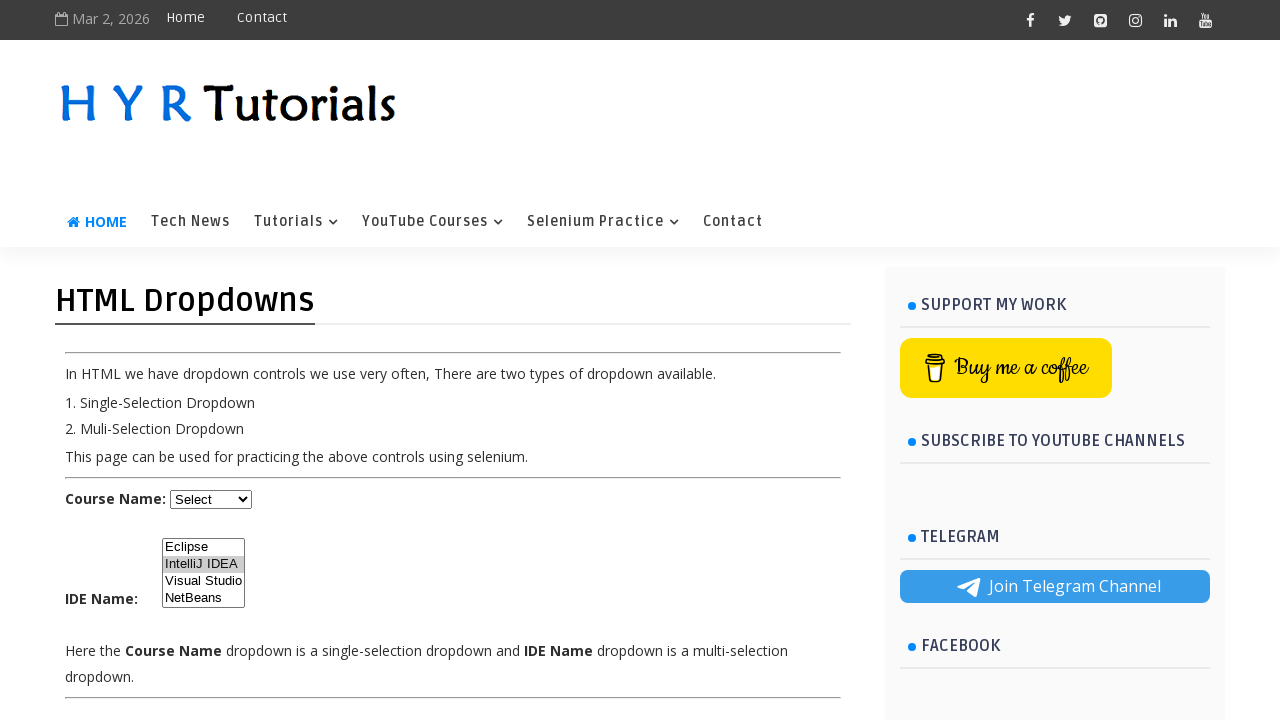

Selected NetBeans option by visible text label on #ide
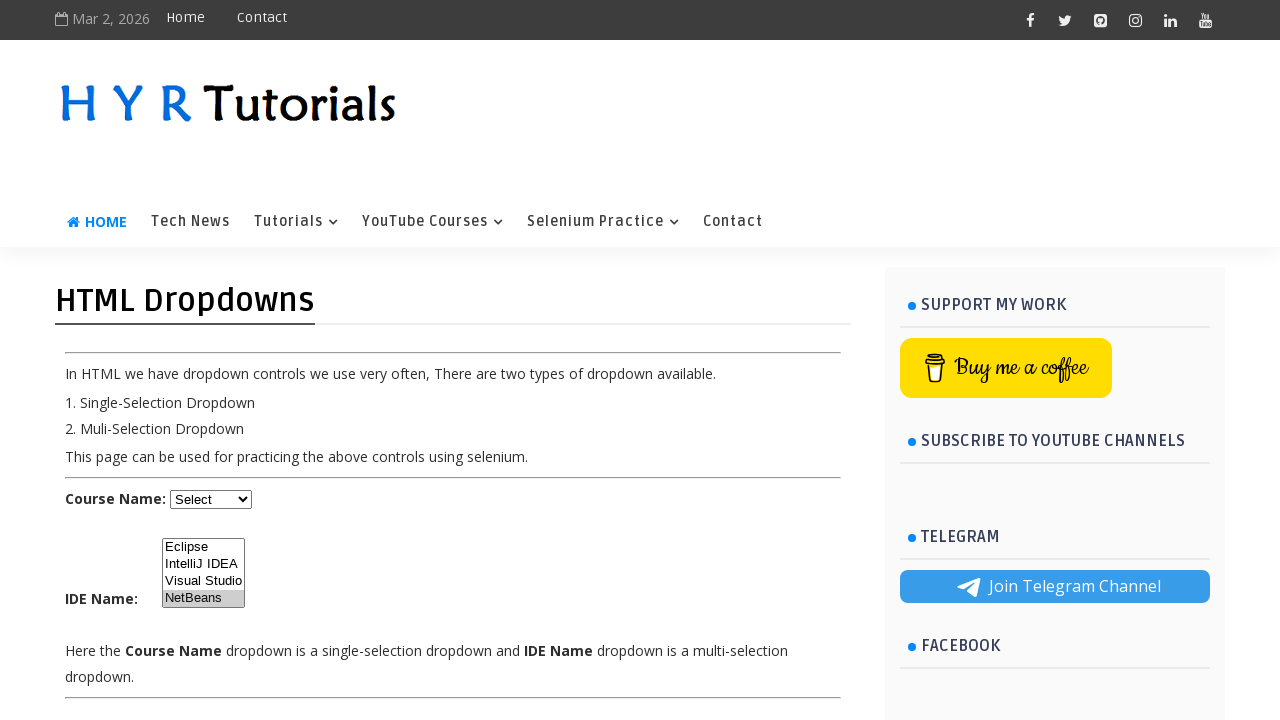

Waited 1 second for visual feedback
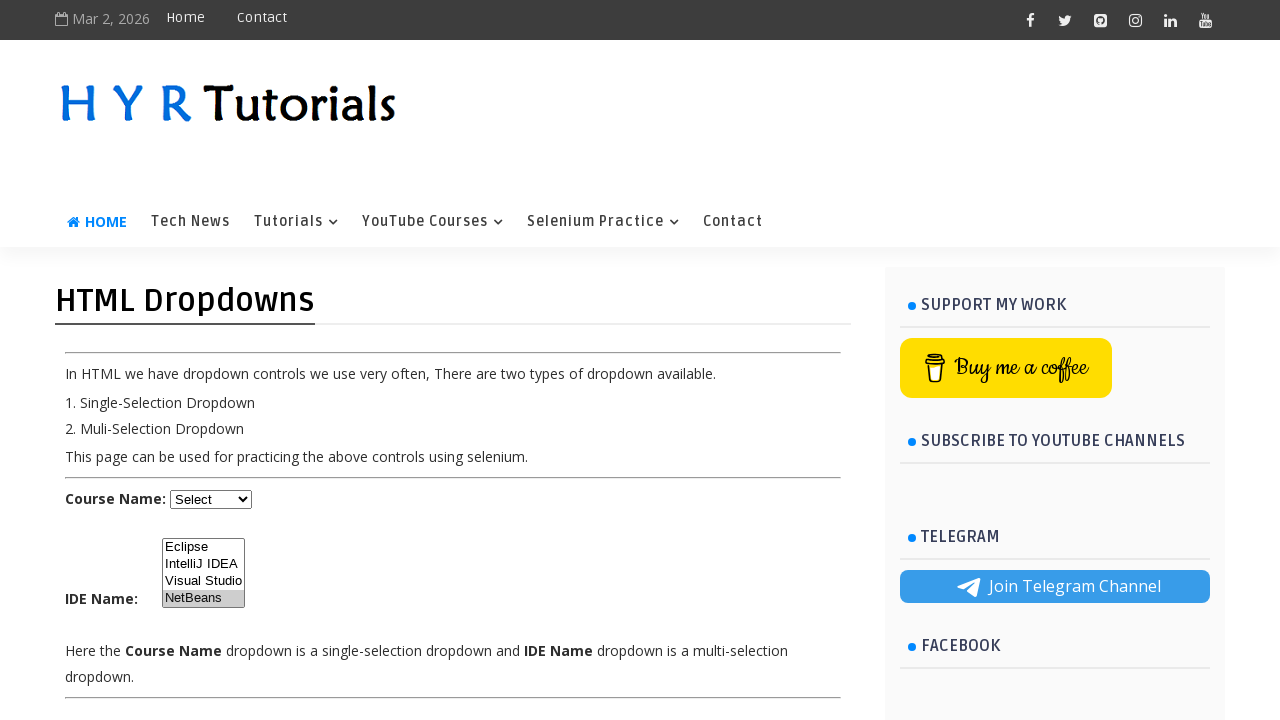

Deselected IntelliJ IDEA and set final selection to NetBeans only on #ide
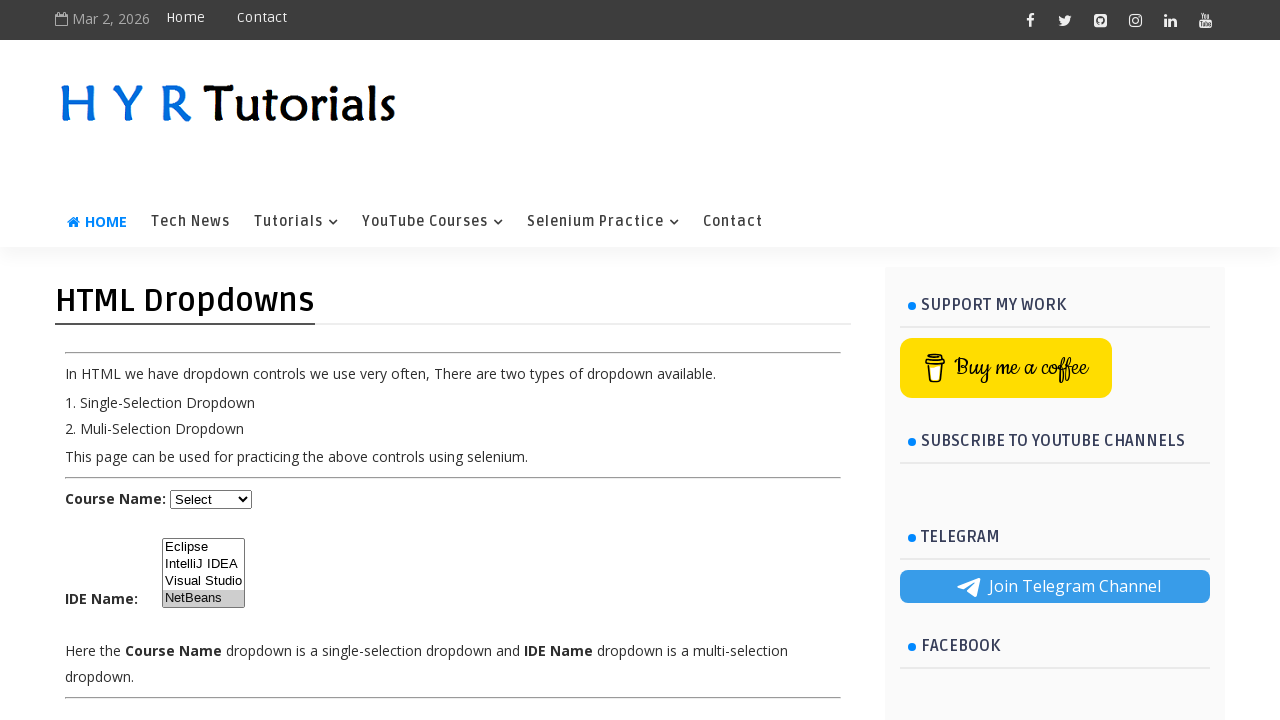

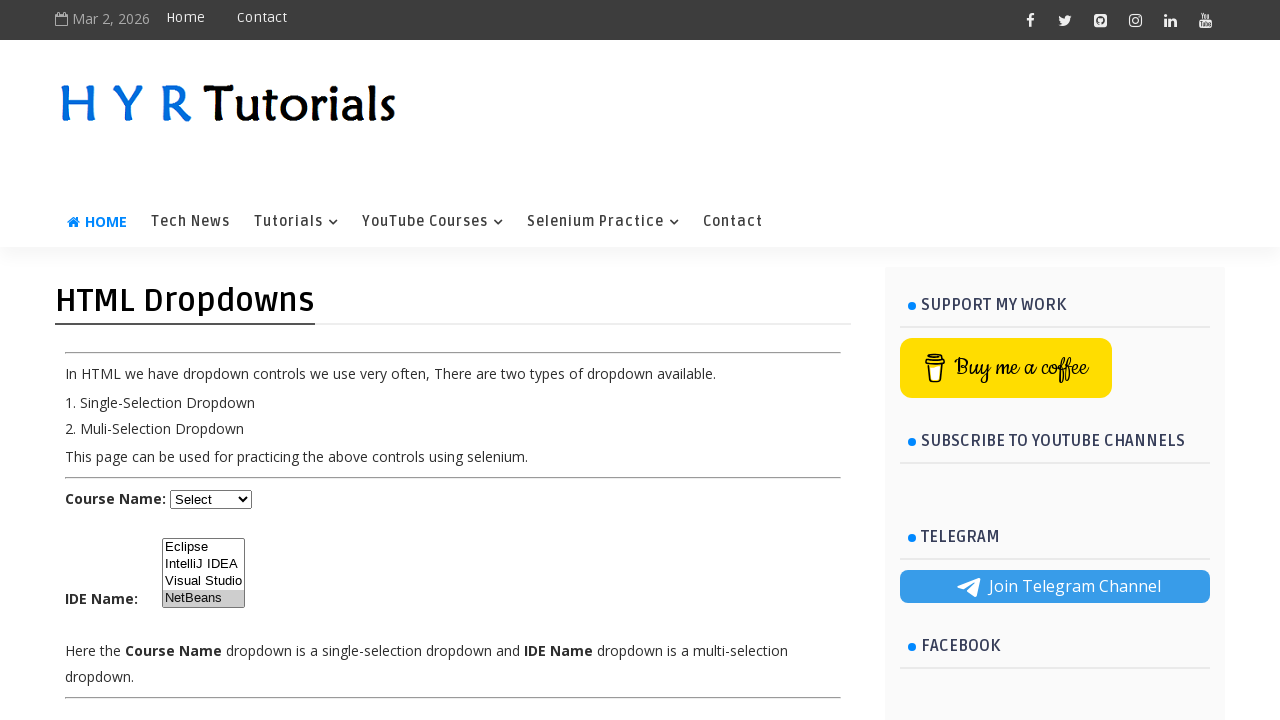